Tests checkbox functionality by verifying a Senior Citizen Discount checkbox is initially unchecked, clicking it, and verifying it becomes checked

Starting URL: https://rahulshettyacademy.com/dropdownsPractise/

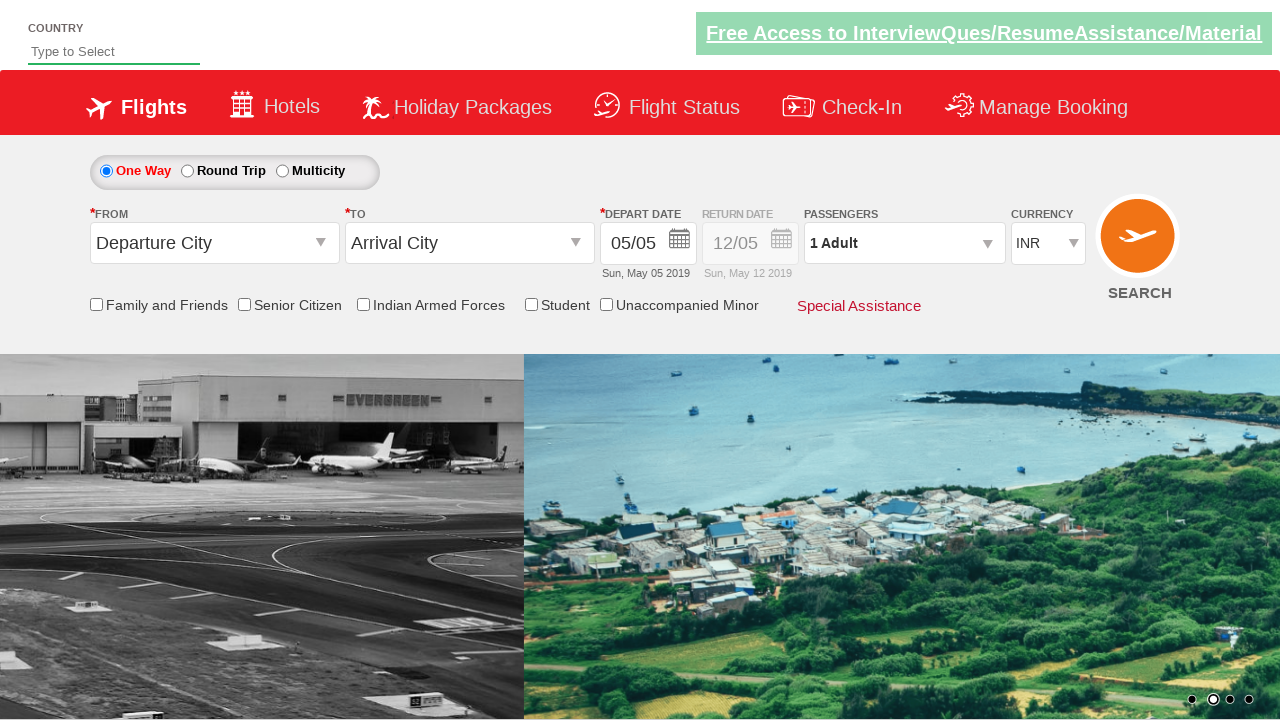

Located Senior Citizen Discount checkbox
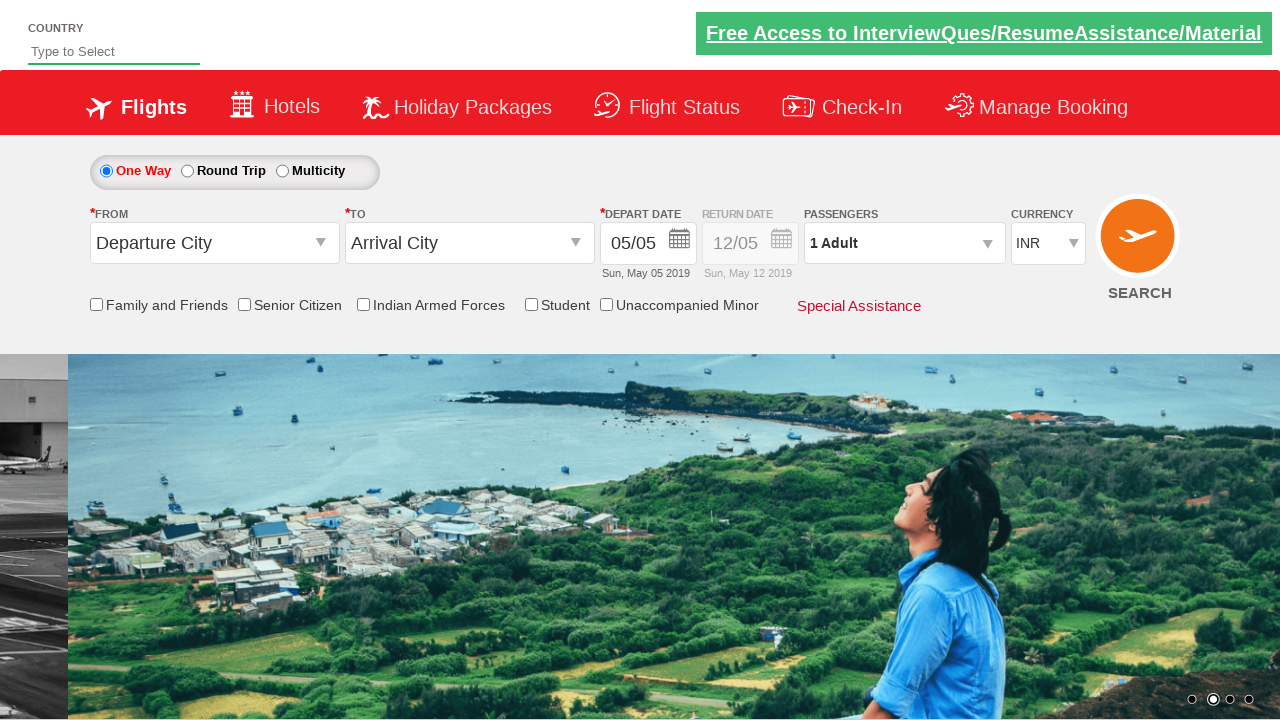

Verified checkbox is initially unchecked
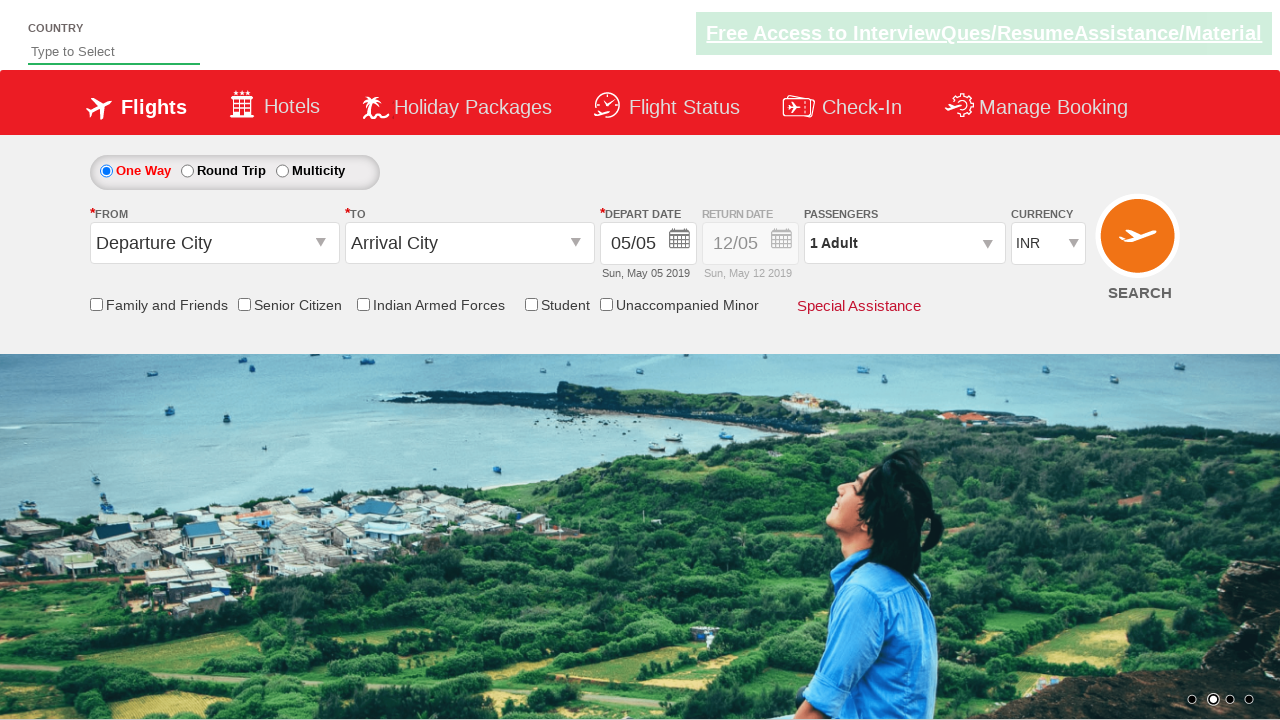

Clicked Senior Citizen Discount checkbox at (244, 304) on input[id*='SeniorCitizenDiscount']
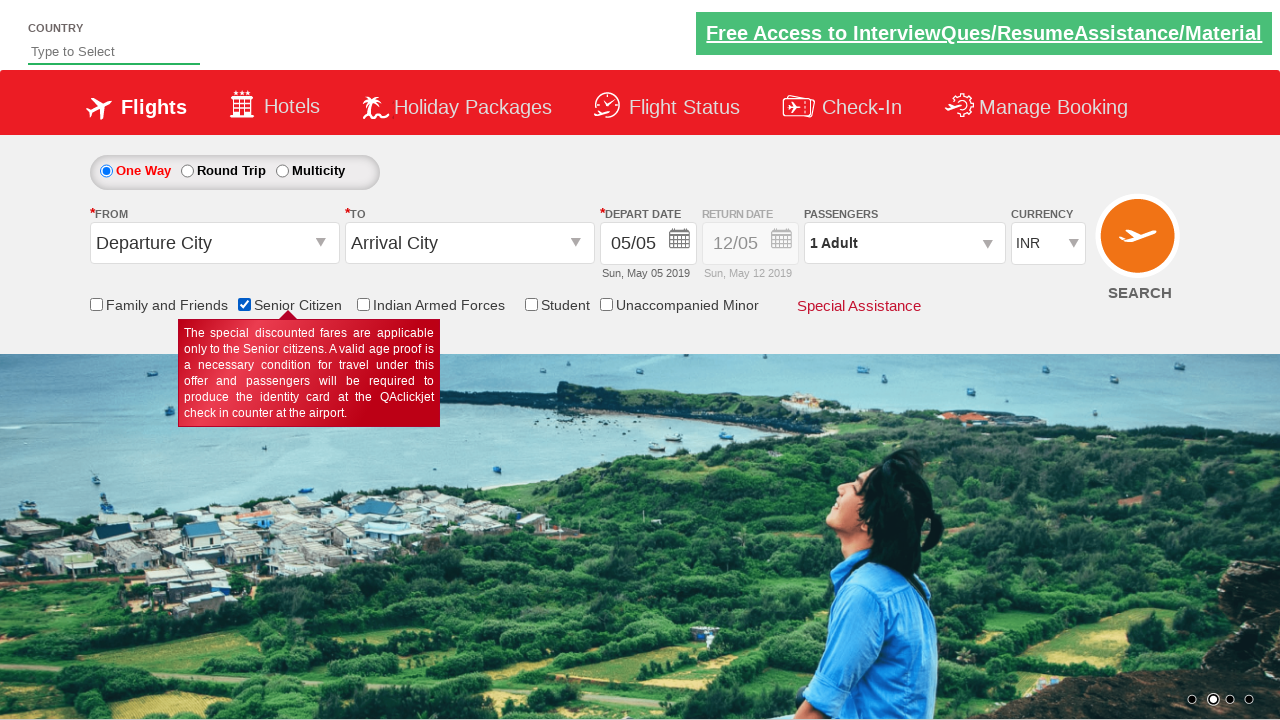

Verified checkbox is now checked after clicking
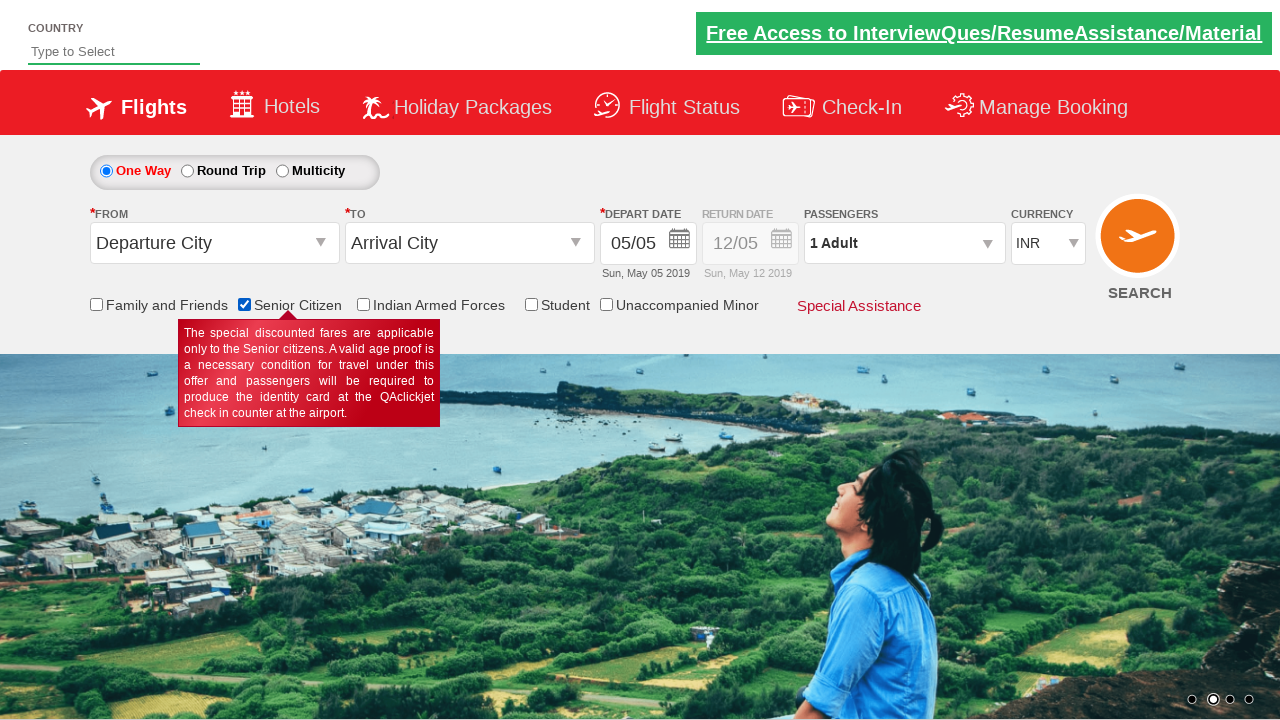

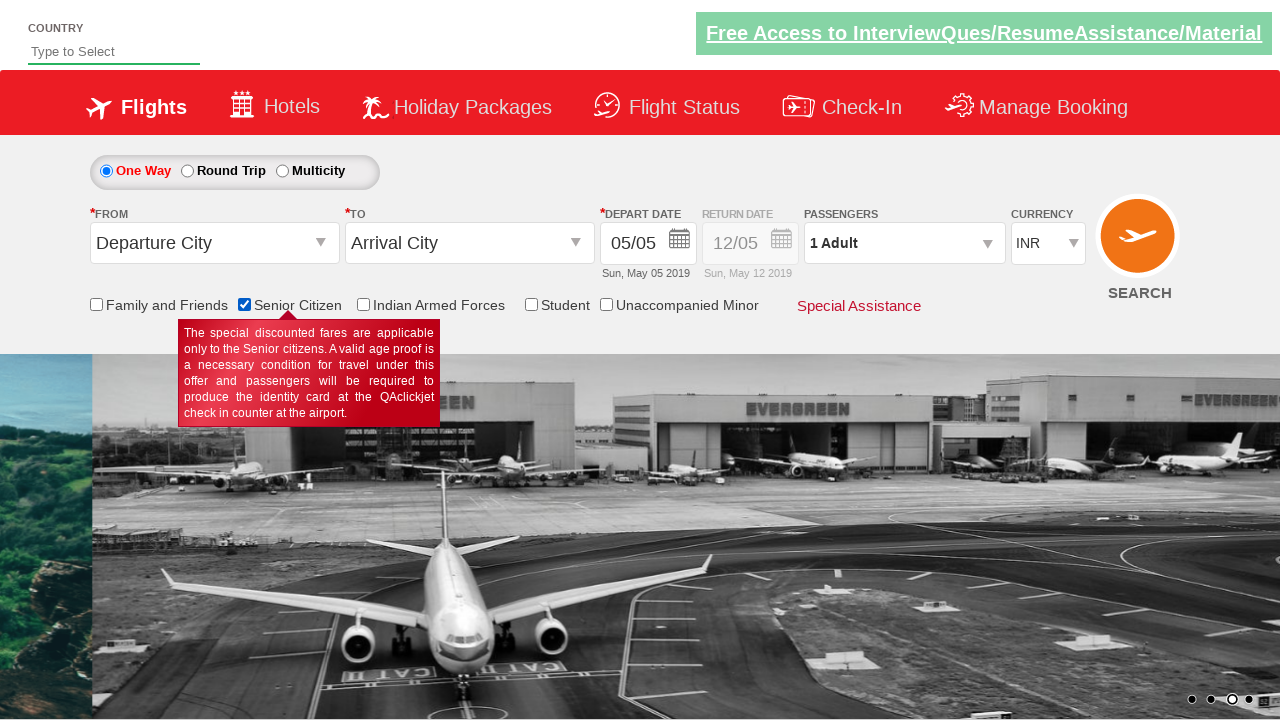